Navigates to an OpenCart registration page and clicks on a radio button using relative locator positioning

Starting URL: https://naveenautomationlabs.com/opencart/index.php?route=account/register

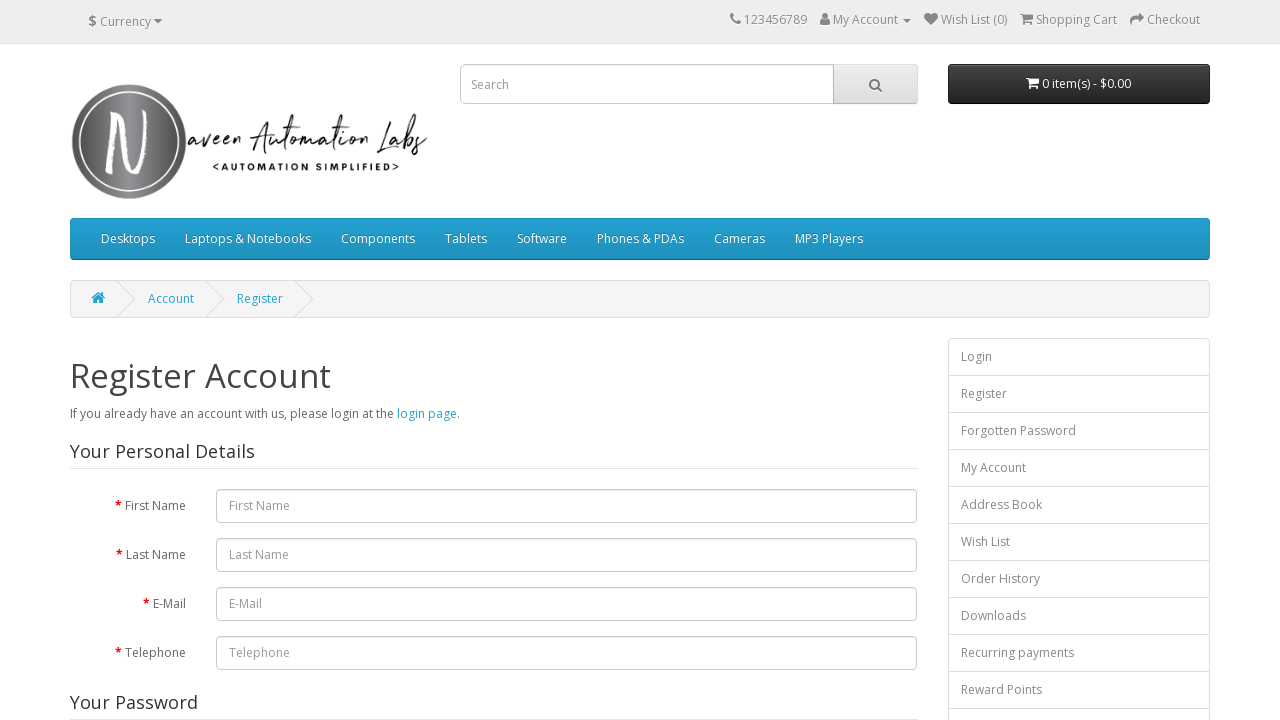

Located the 'Yes' radio button label using XPath
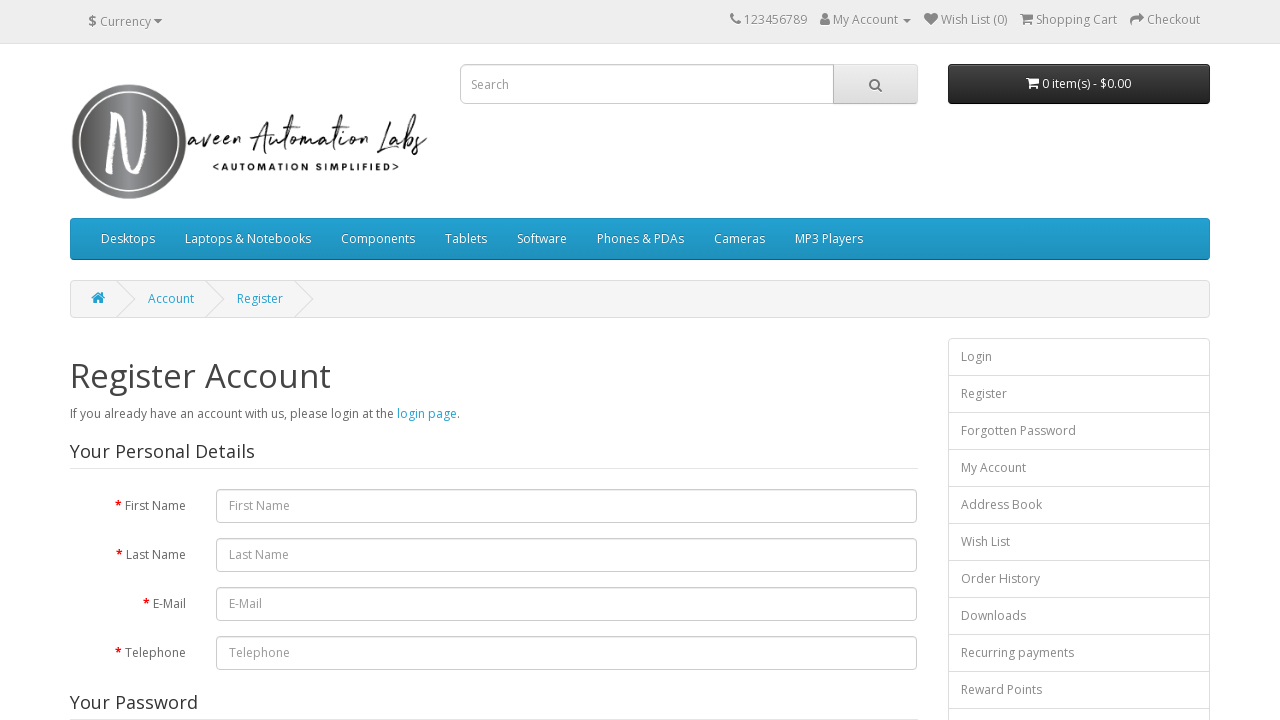

Clicked the 'Yes' radio button input using relative XPath locator at (223, 373) on xpath=(//label[@class='radio-inline'])[1]/input
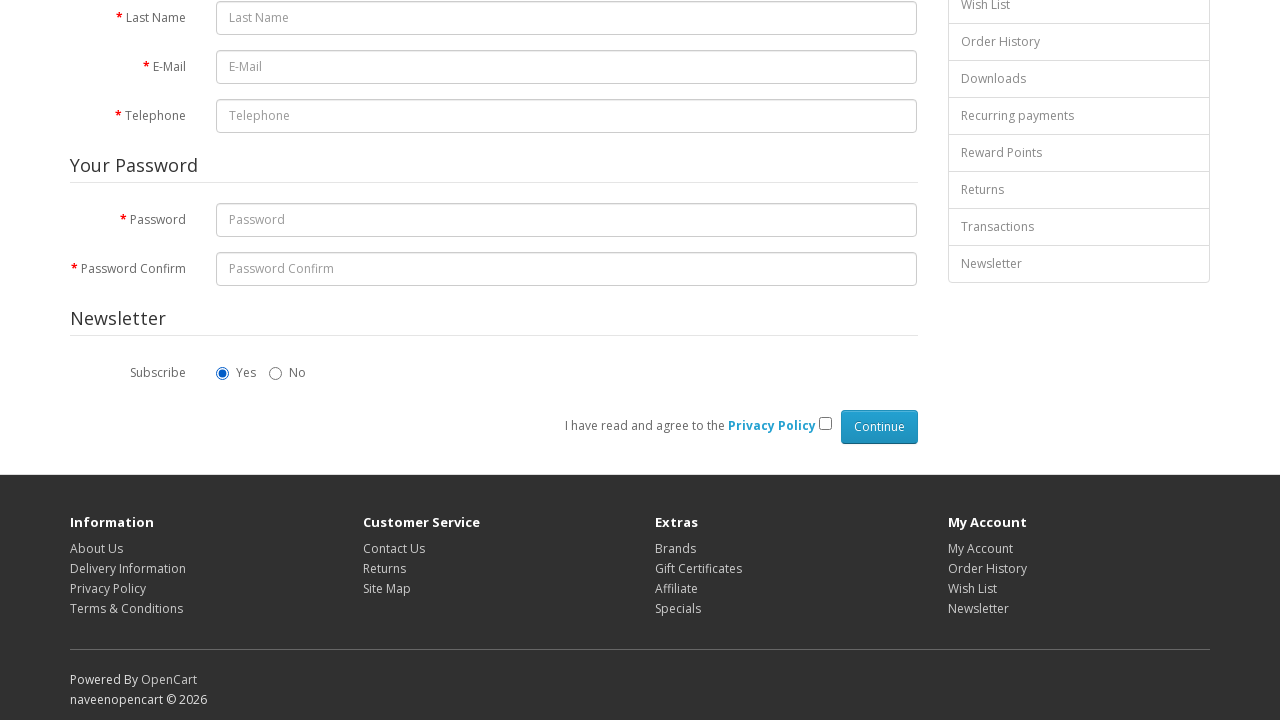

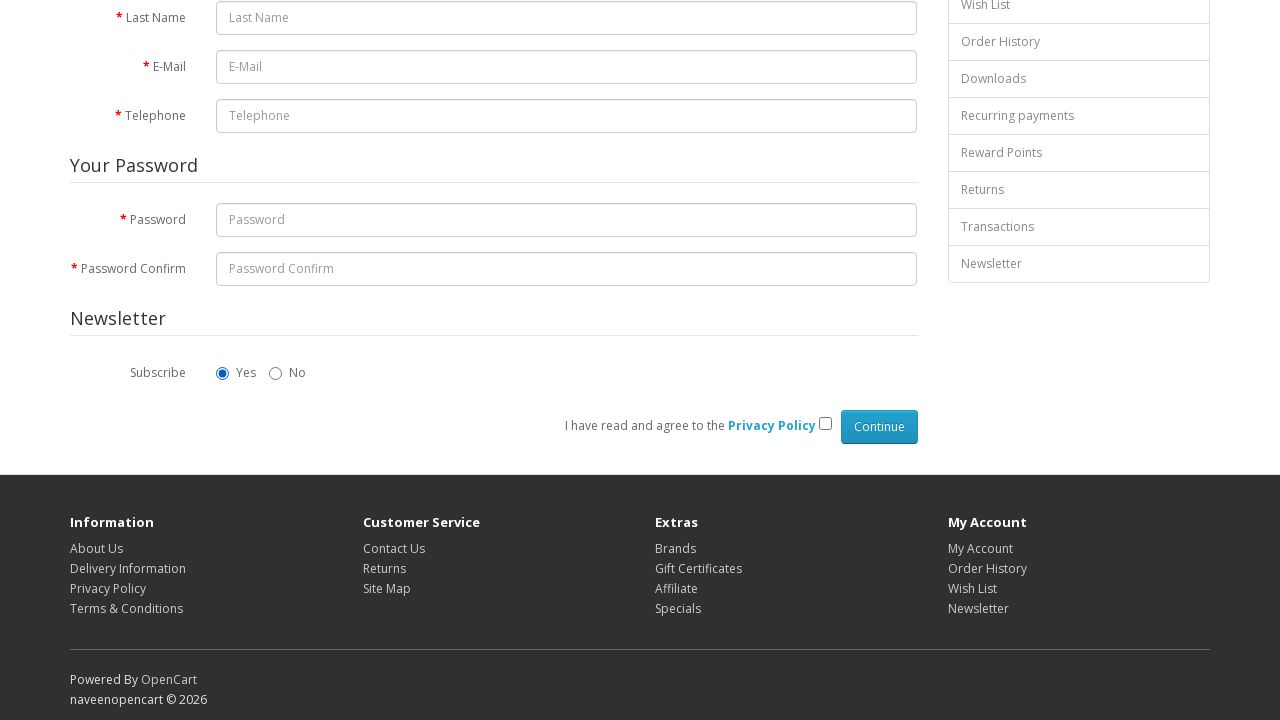